Tests basic form submission by clicking on basic elements tab, filling first name, last name, and company name fields, submitting the form, and handling the resulting alert popup.

Starting URL: http://automationbykrishna.com/#

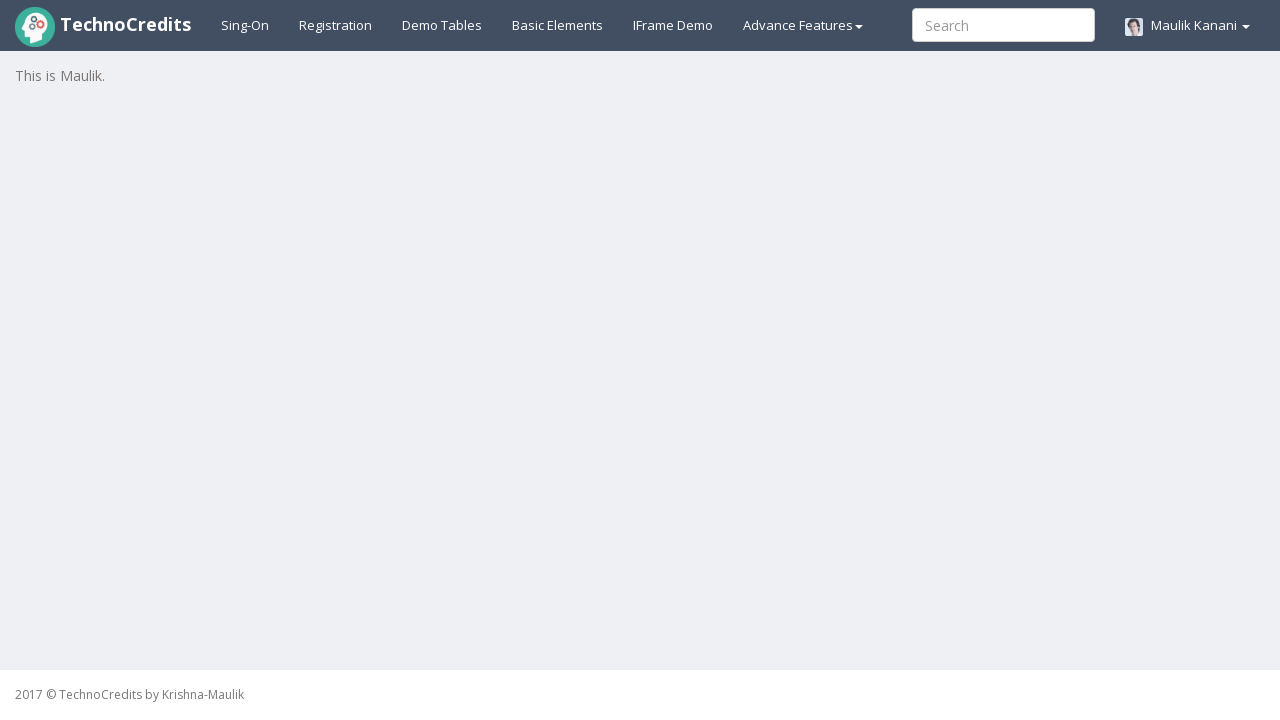

Clicked on basic elements tab at (558, 25) on #basicelements
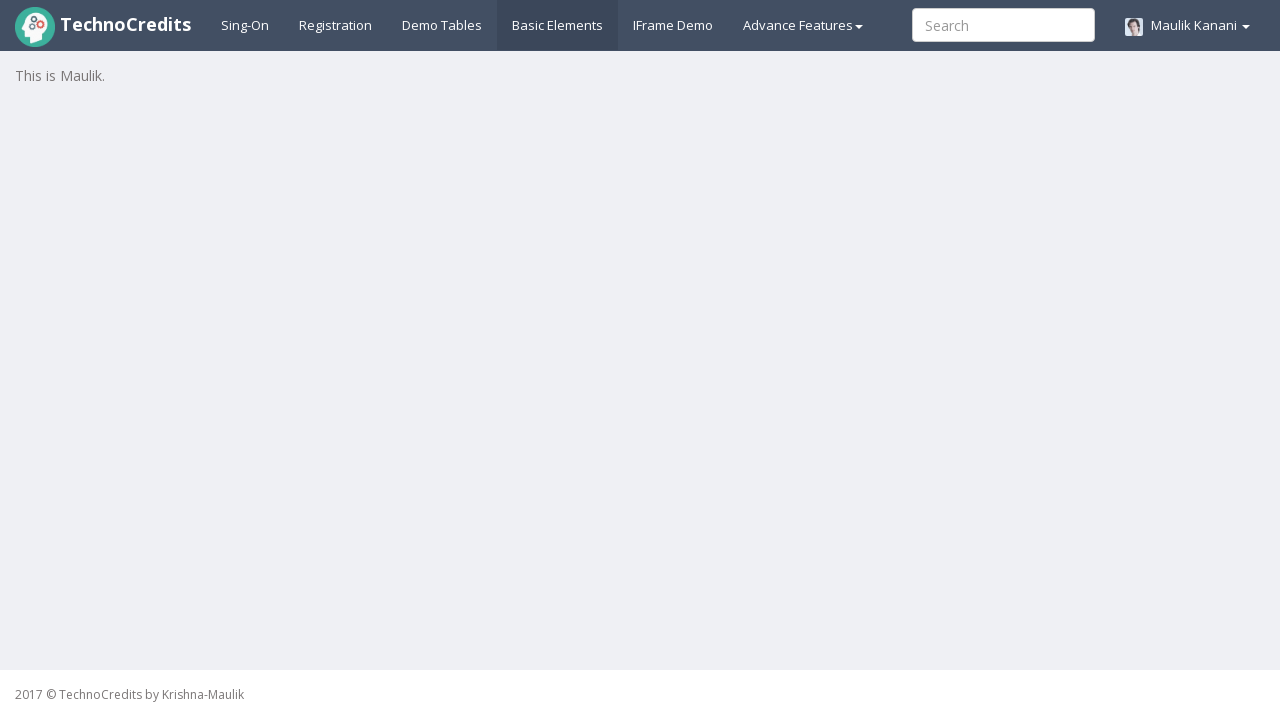

Form loaded and first name field is visible
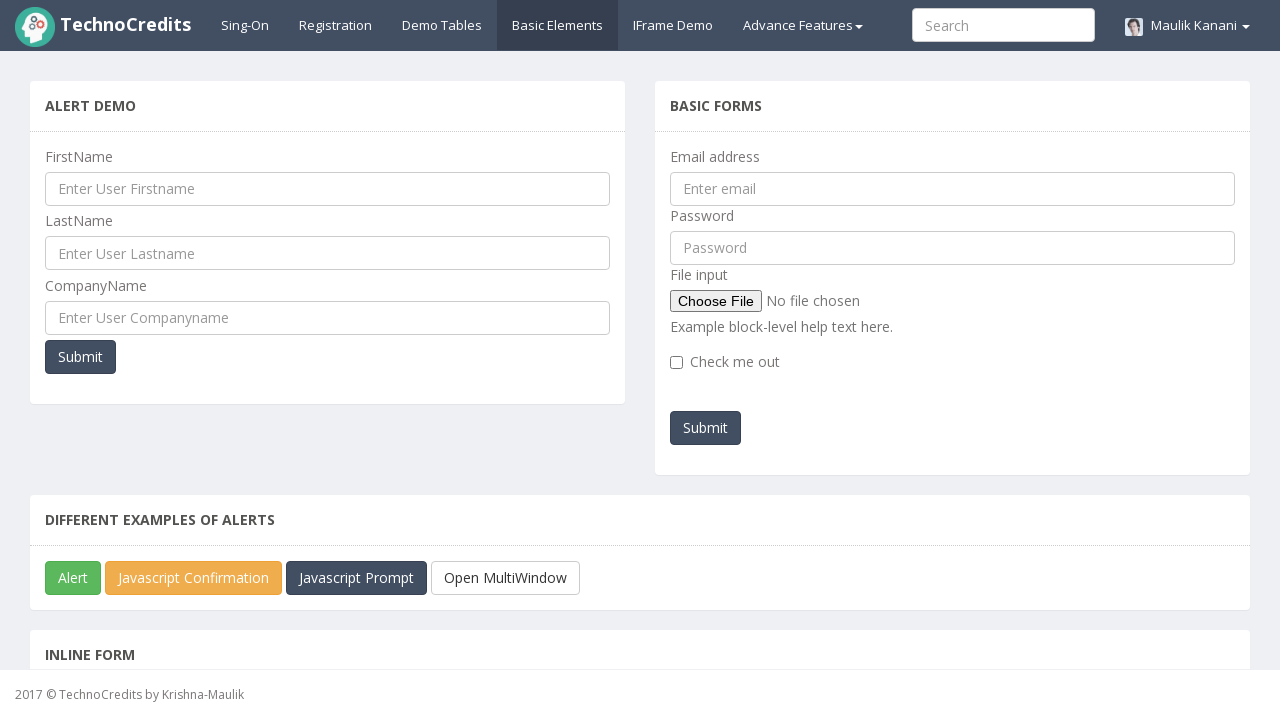

Filled first name field with 'Akanksha' on #UserFirstName
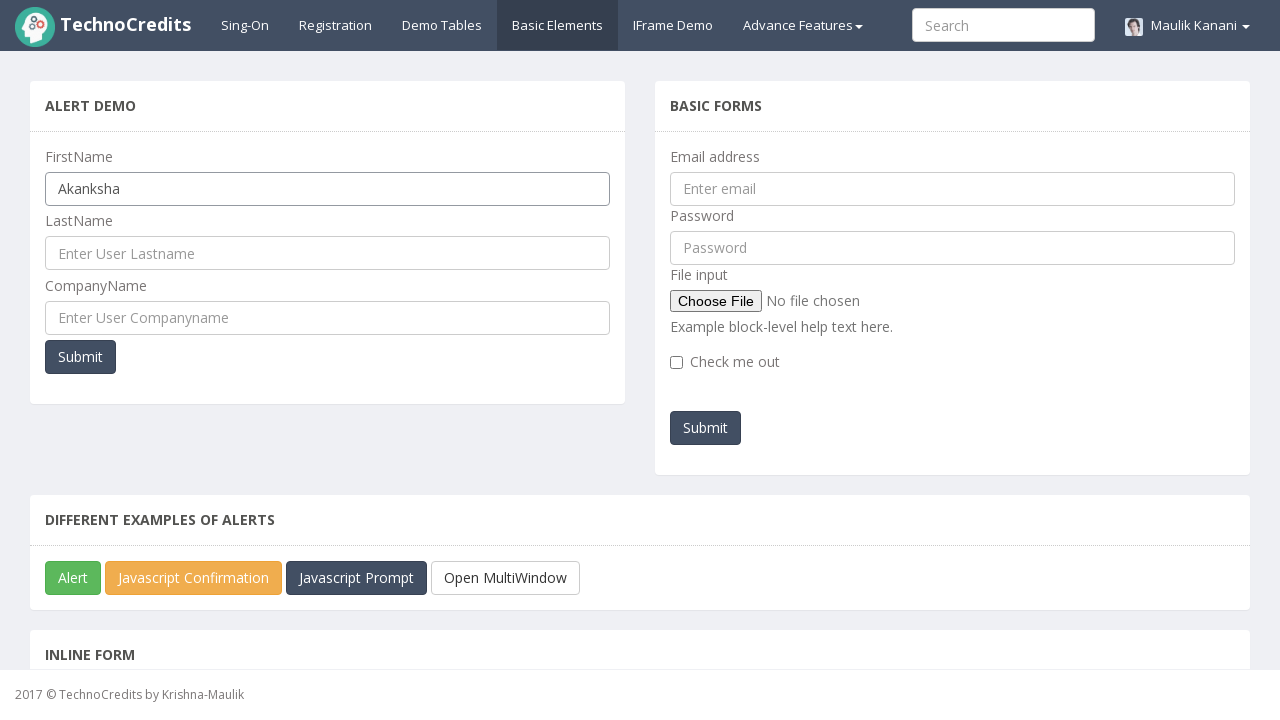

Filled last name field with 'Vyas' on #UserLastName
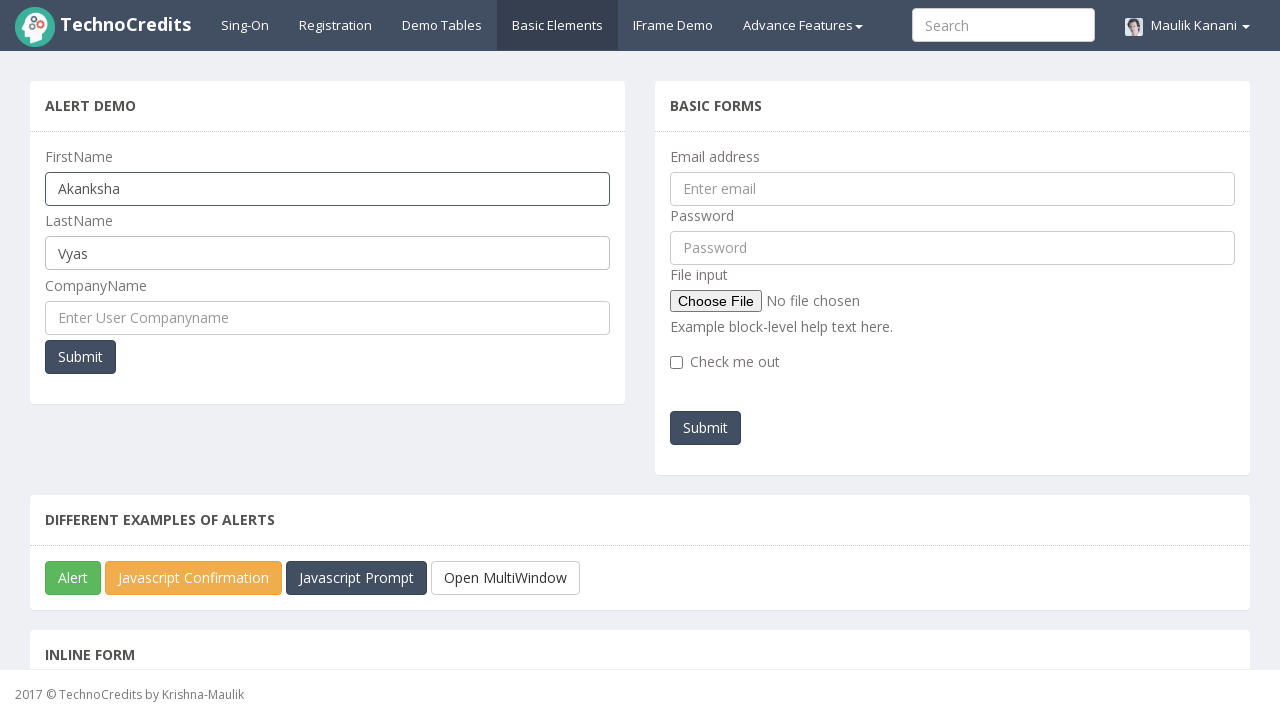

Filled company name field with 'DXC' on #UserCompanyName
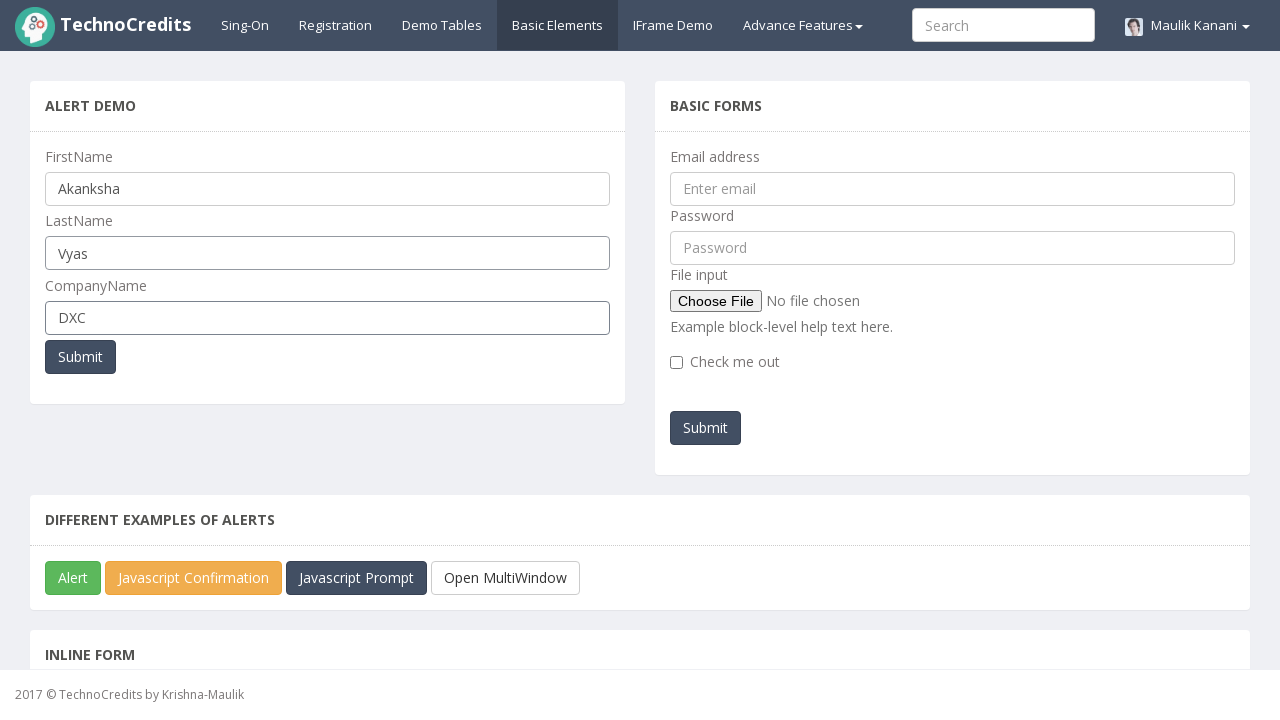

Clicked submit button to submit form at (80, 357) on button[type='submit']
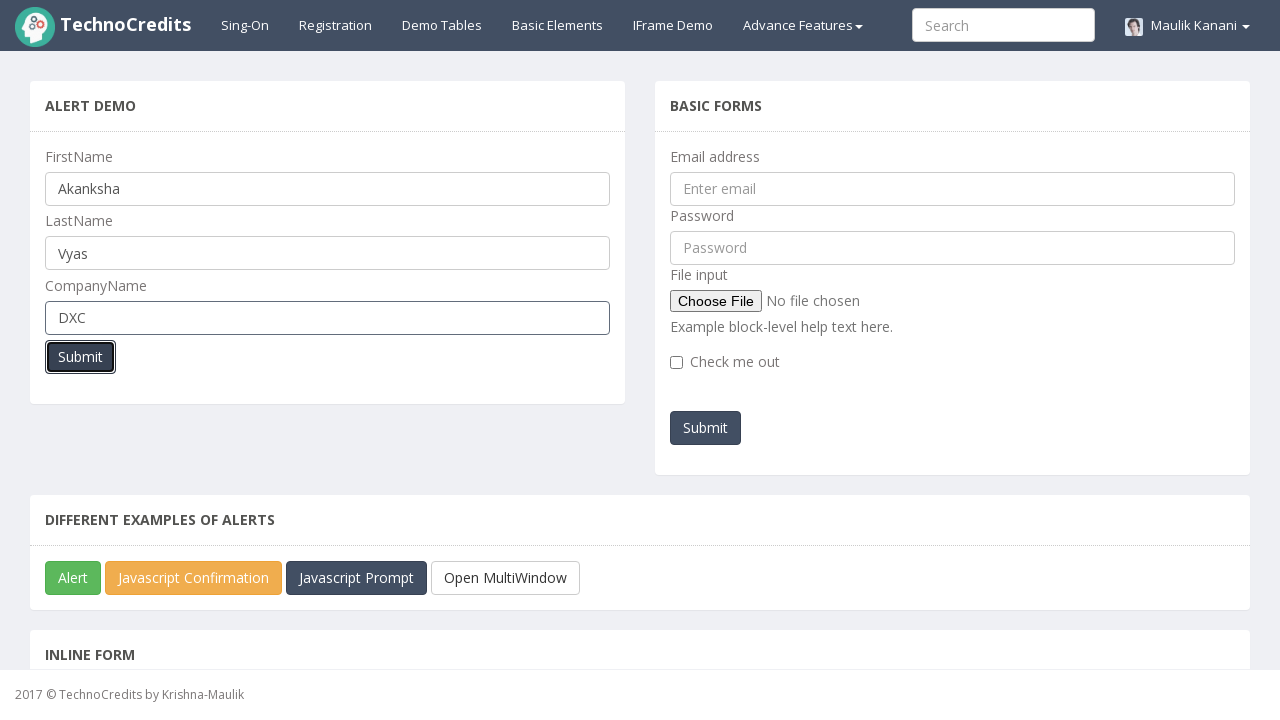

Alert popup dismissed
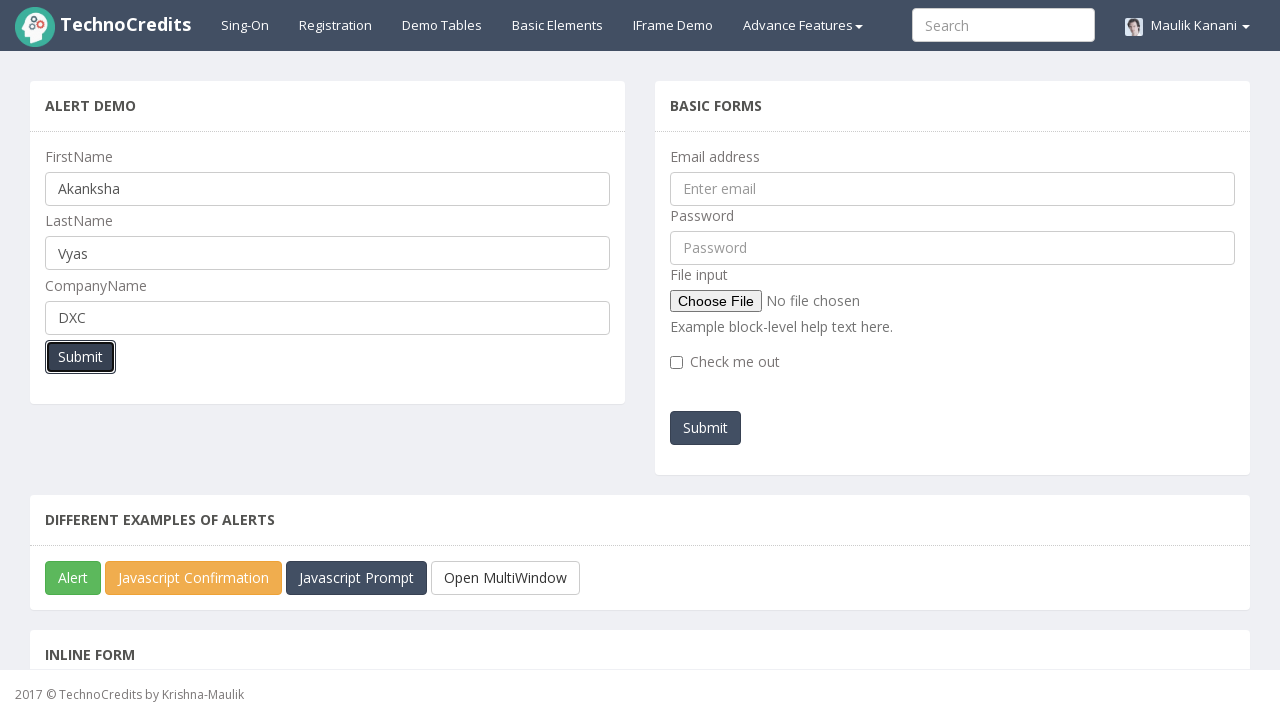

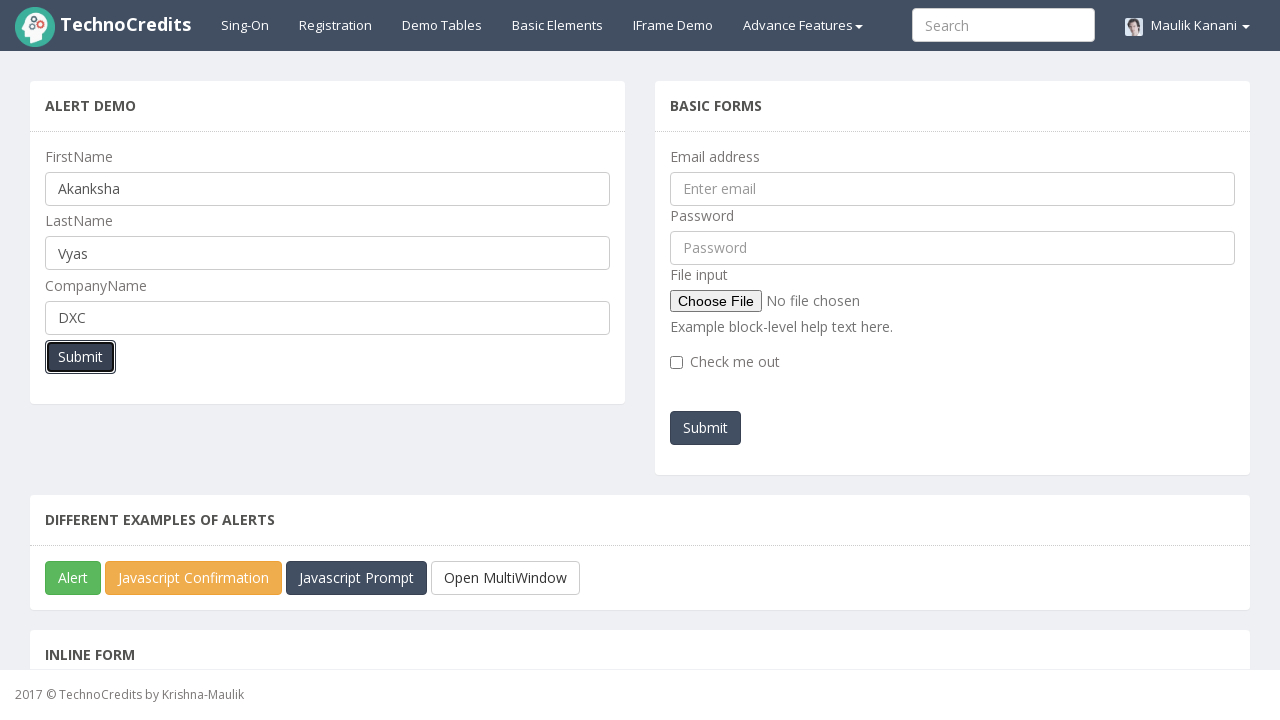